Tests that the navbar dropdown menu contains all expected component links by clicking the dropdown and verifying the menu items

Starting URL: https://formy-project.herokuapp.com/

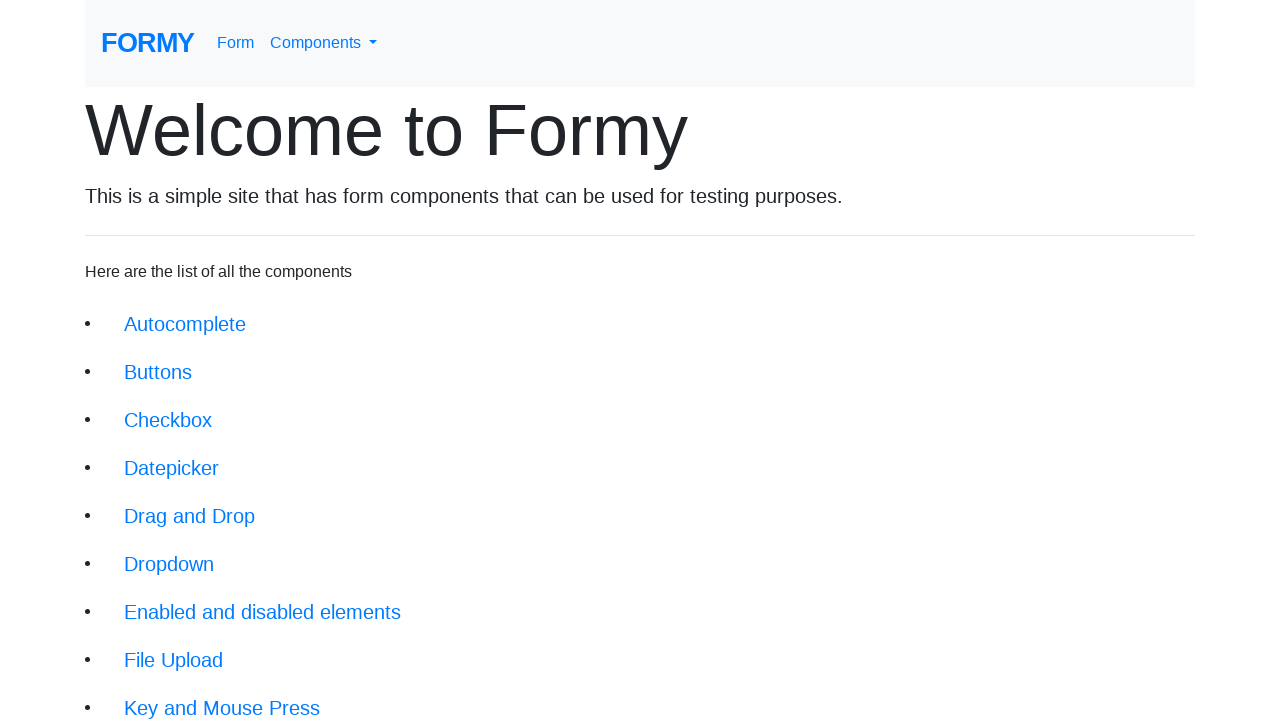

Clicked navbar dropdown menu button at (324, 43) on a#navbarDropdownMenuLink
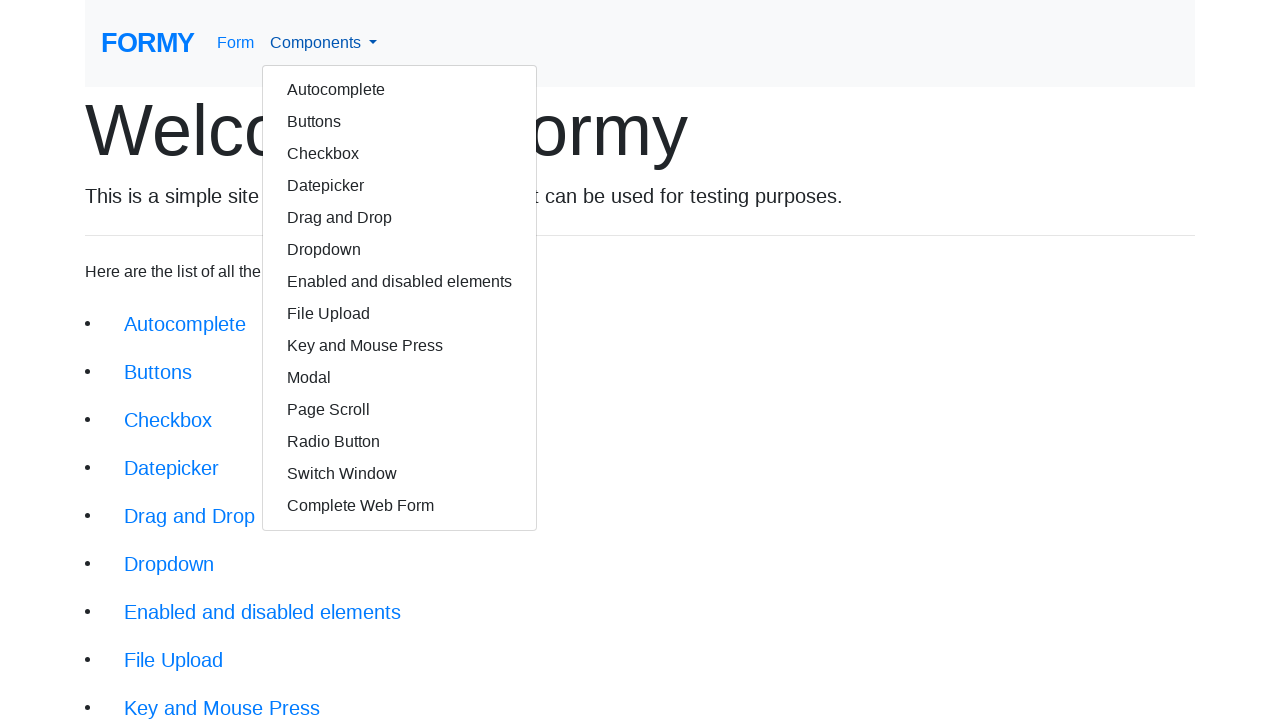

Dropdown items became visible
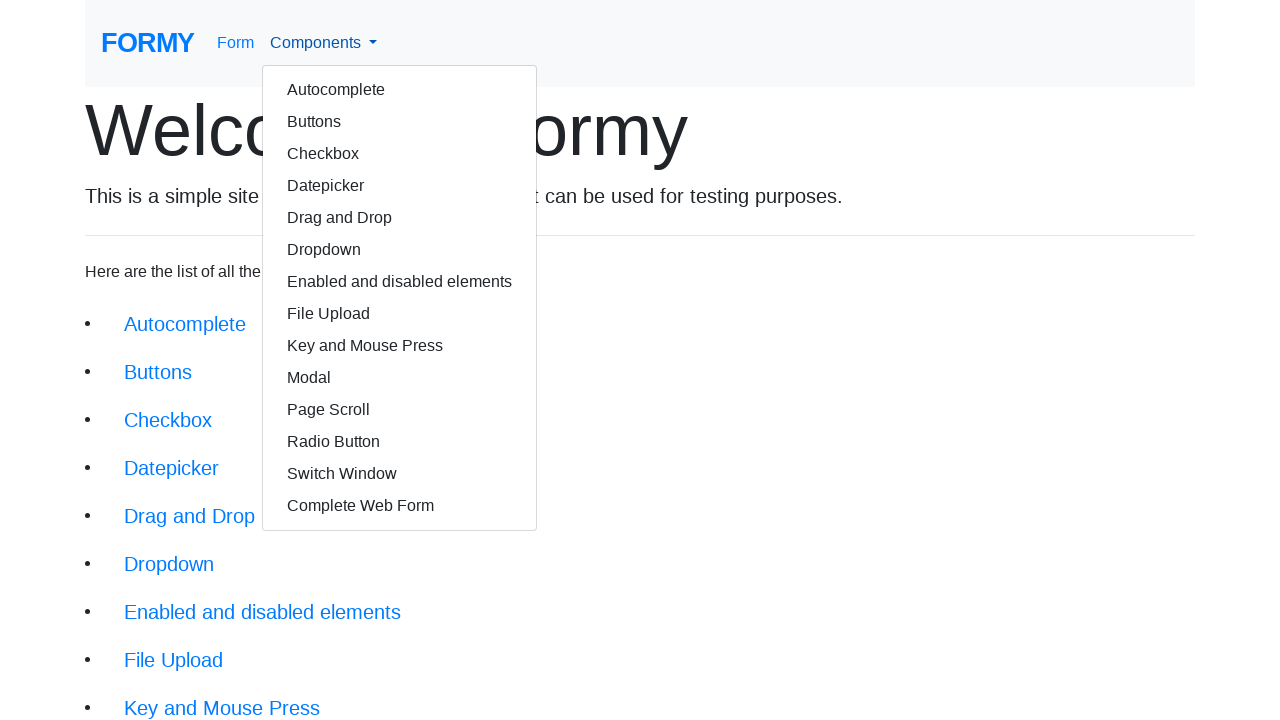

Located all dropdown menu items
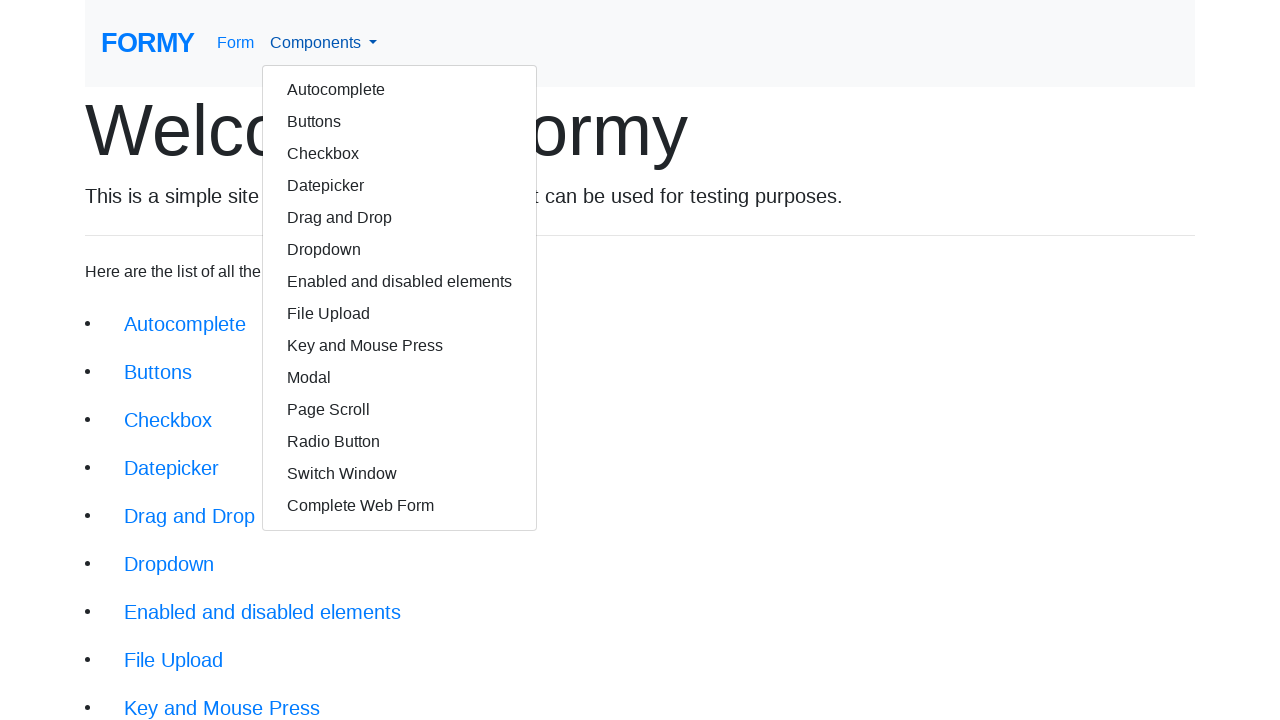

Verified dropdown menu contains at least one item
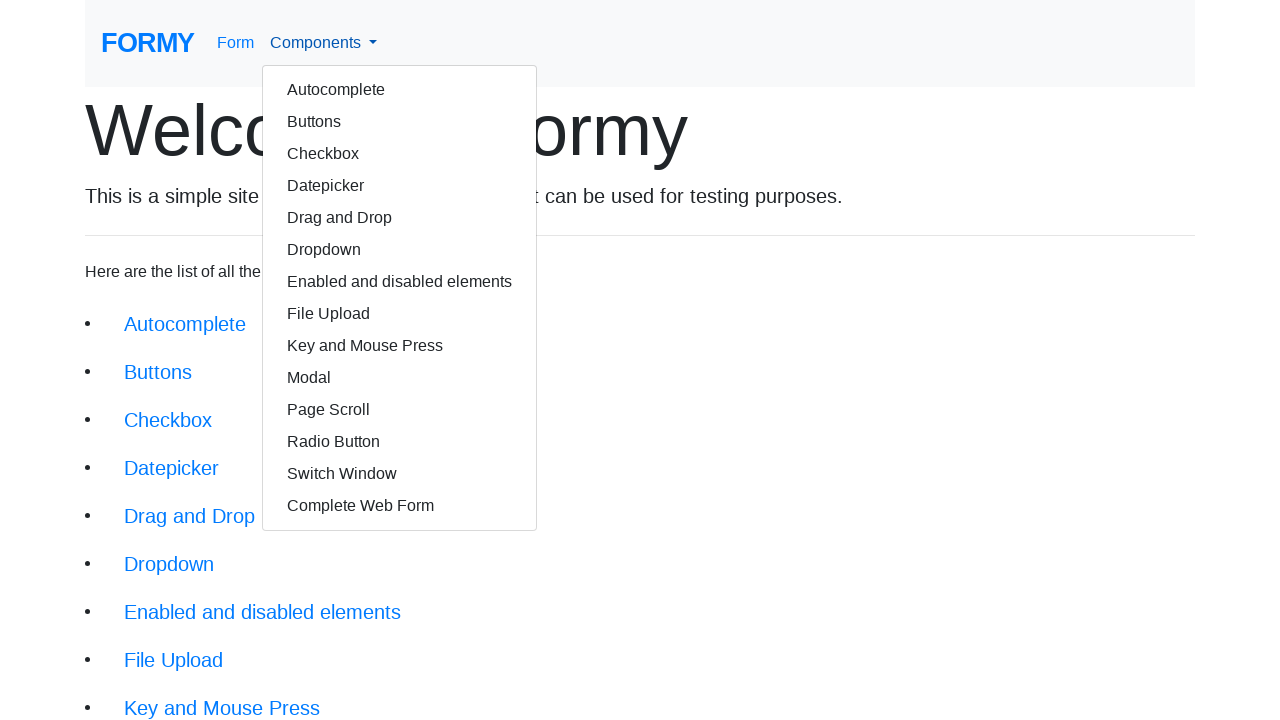

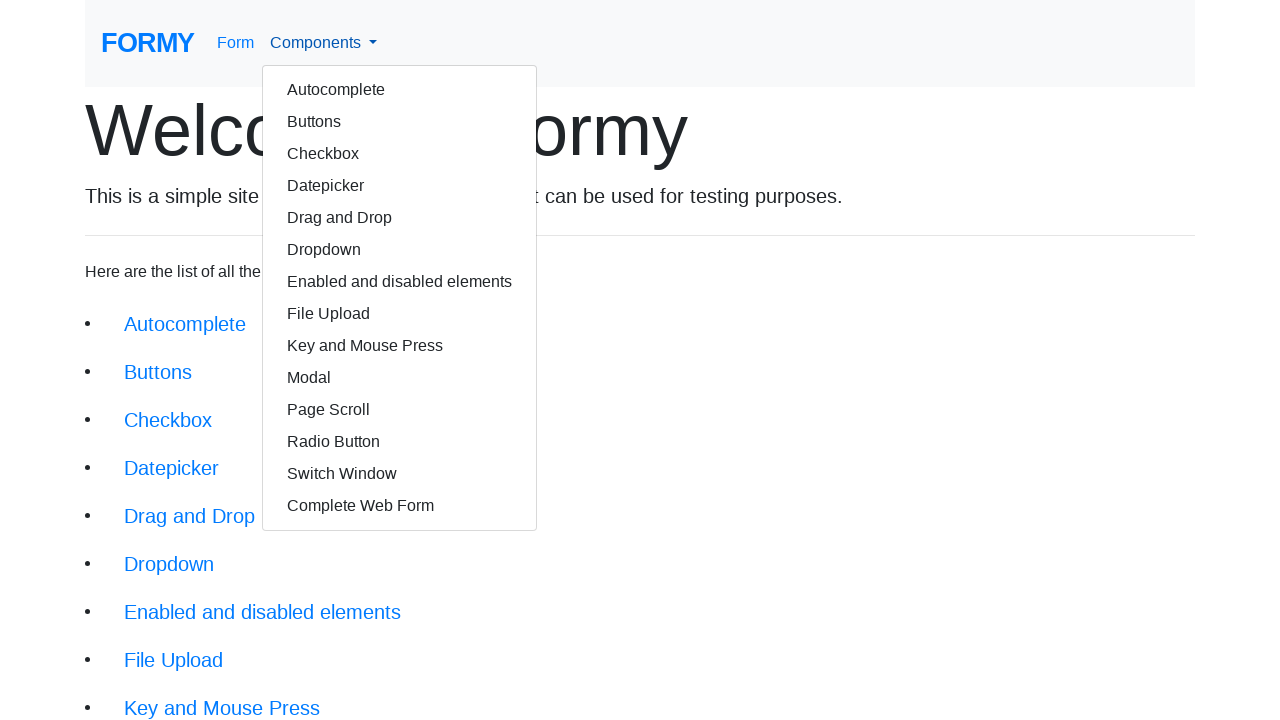